Tests form submission with year value exceeding integer max to verify error handling

Starting URL: https://carros-crud.vercel.app/

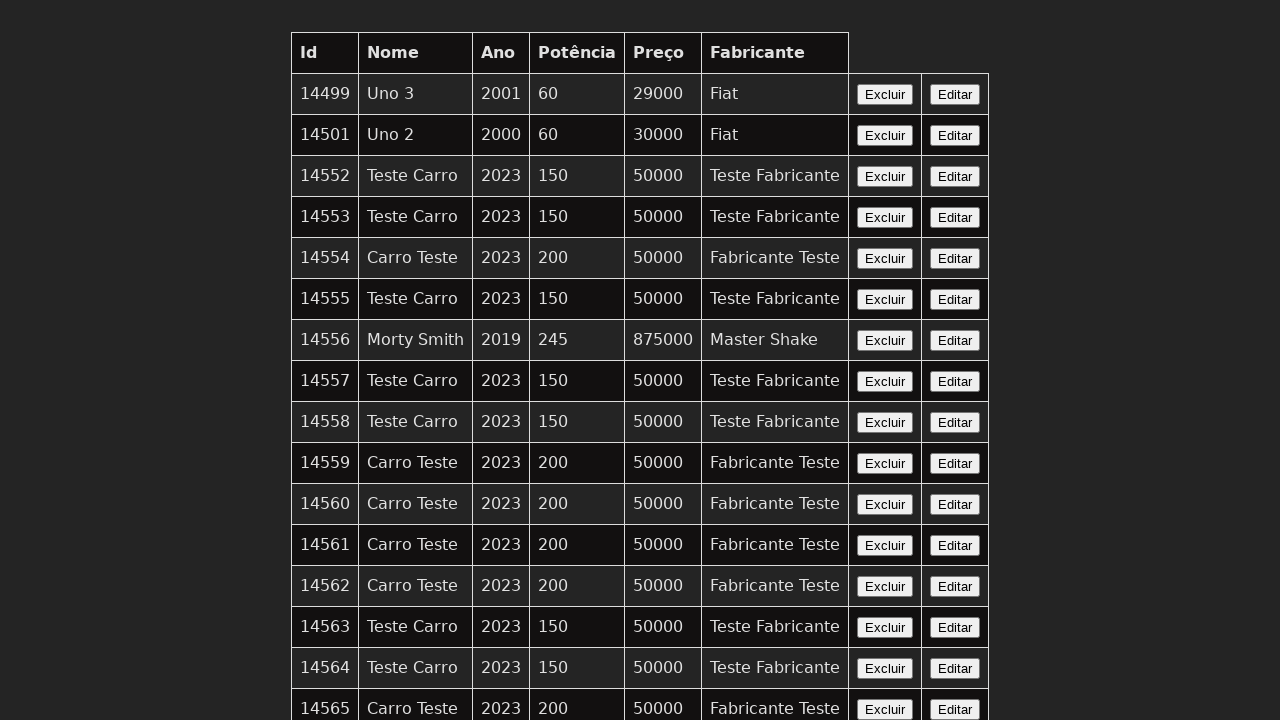

Filled 'nome' field with 'Morty Smith' on input[name='nome']
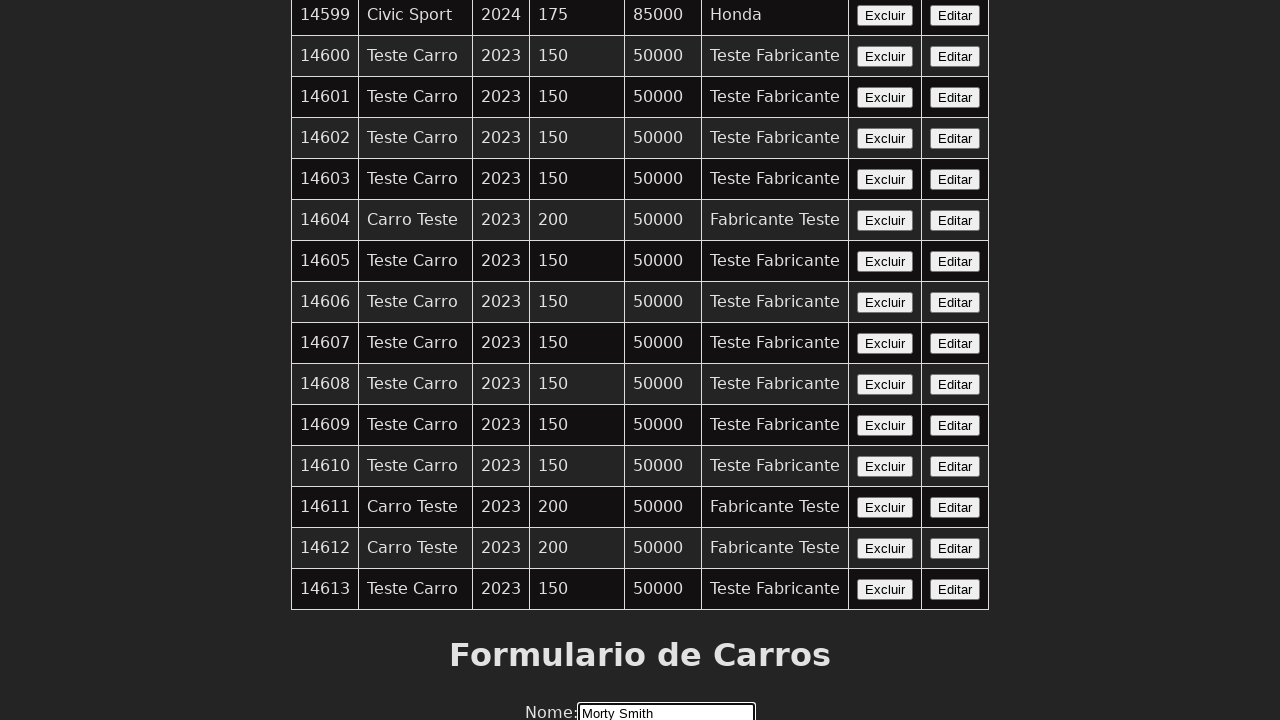

Filled 'ano' field with year value 2147483648 exceeding integer max on input[name='ano']
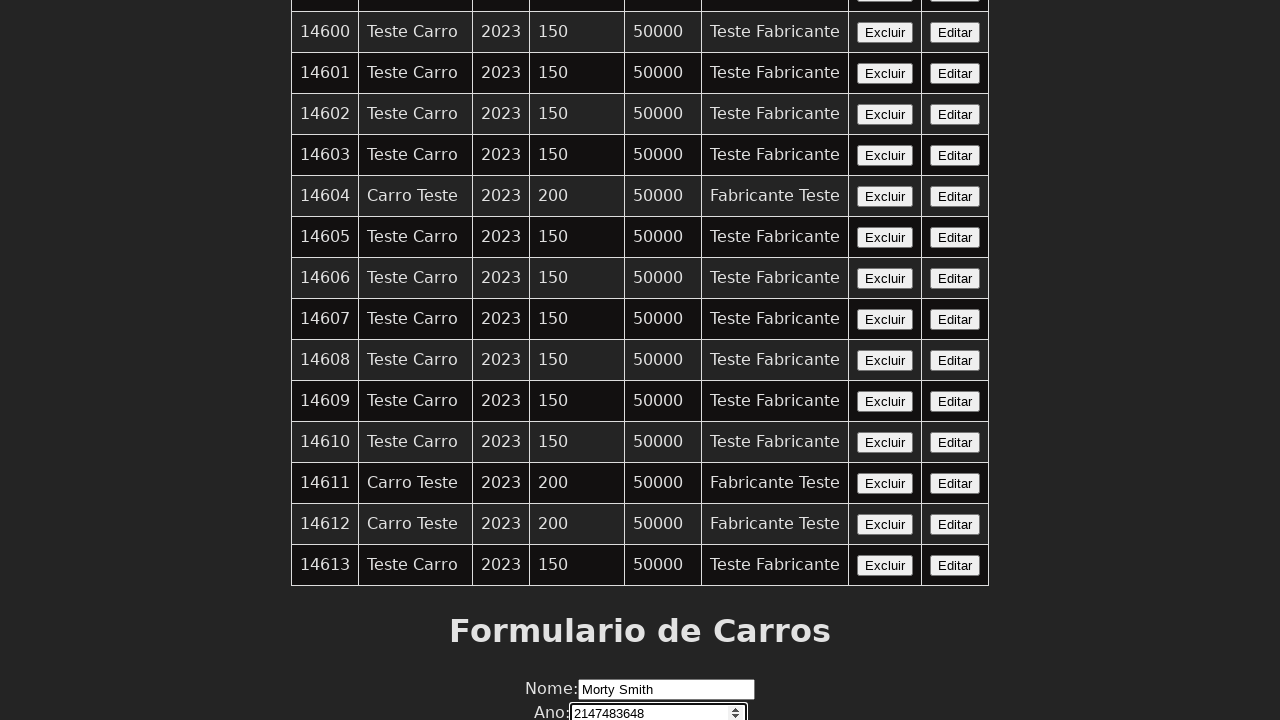

Filled 'potencia' field with '200' on input[name='potencia']
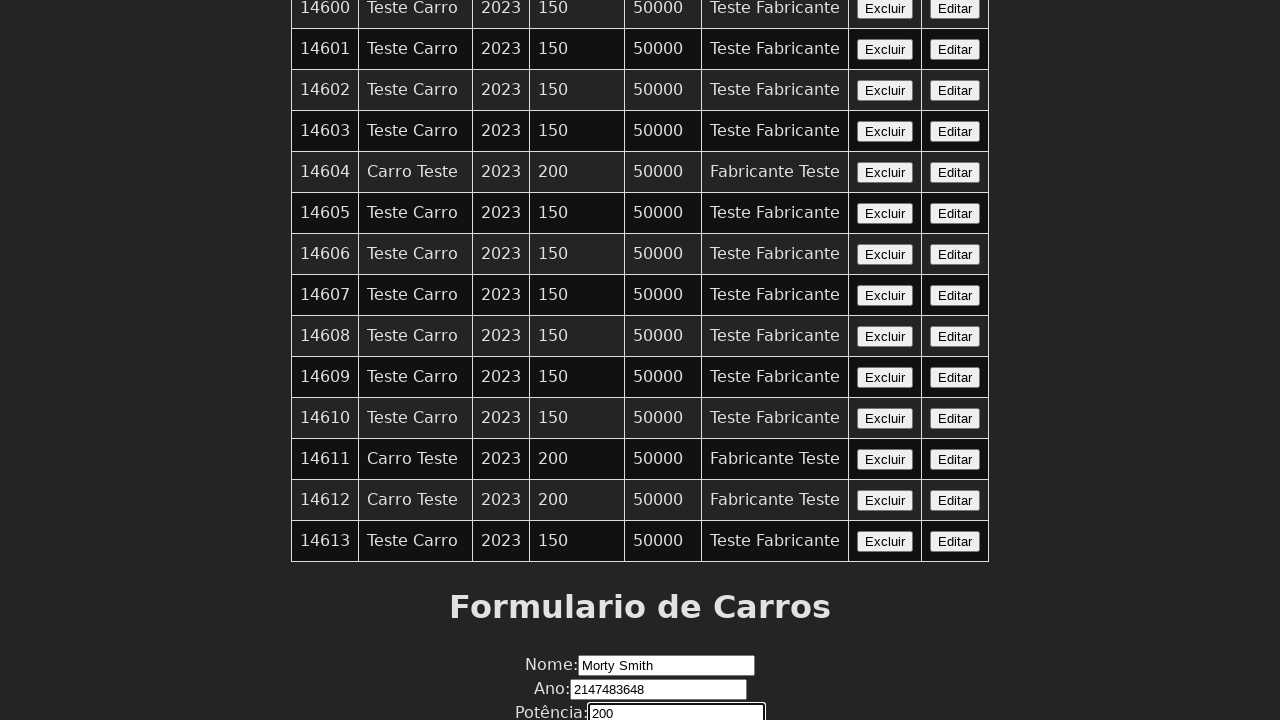

Filled 'preco' field with '80000' on input[name='preco']
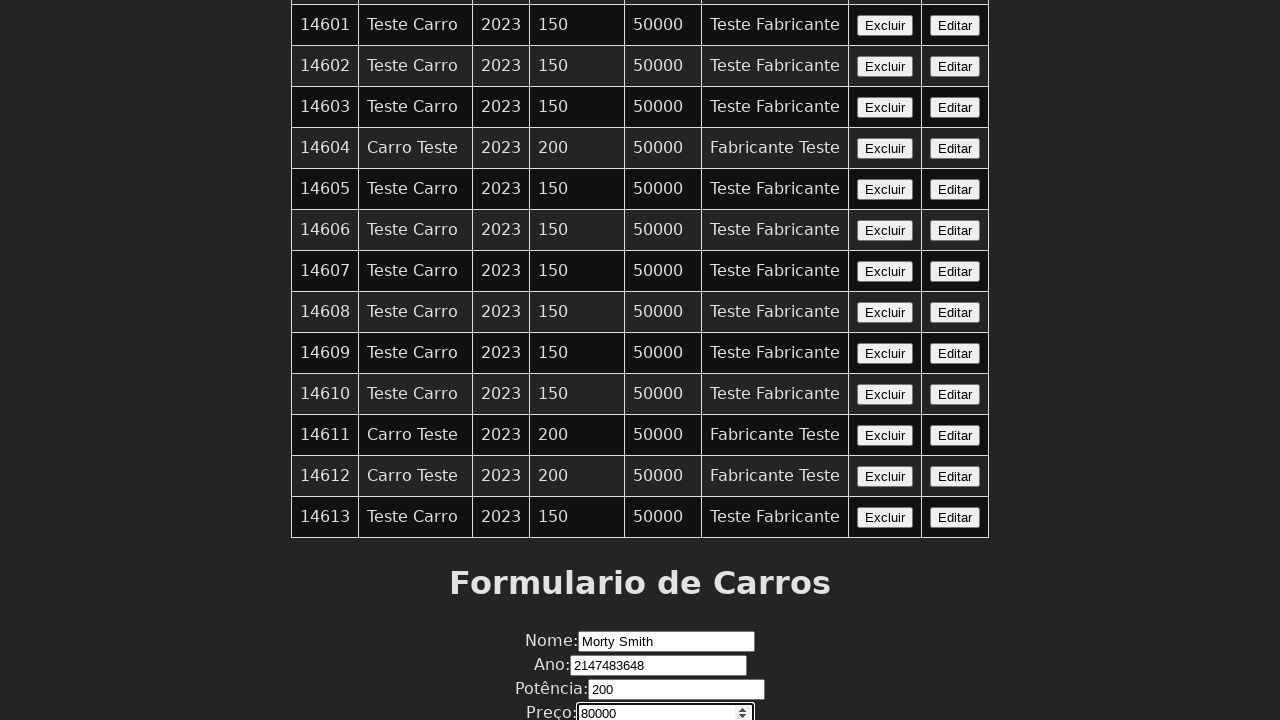

Filled 'fabricante' field with 'Rick Sanchez' on input[name='fabricante']
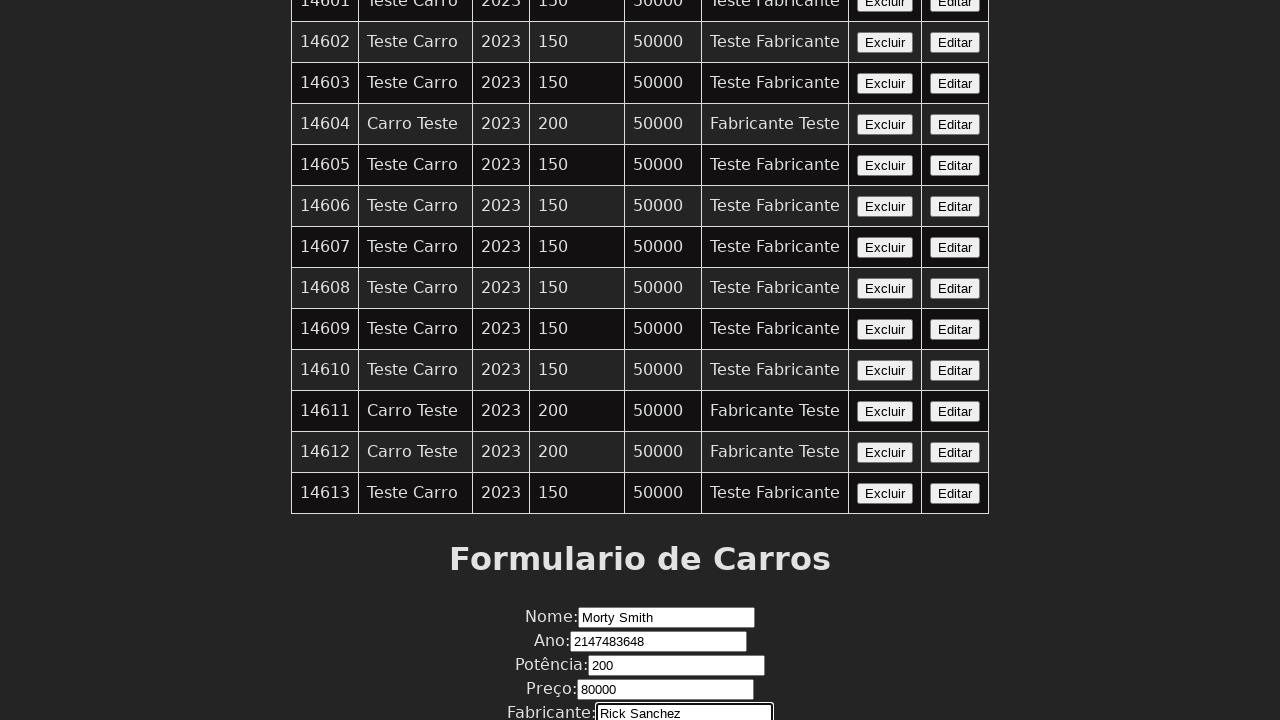

Set up dialog handler to accept dialogs
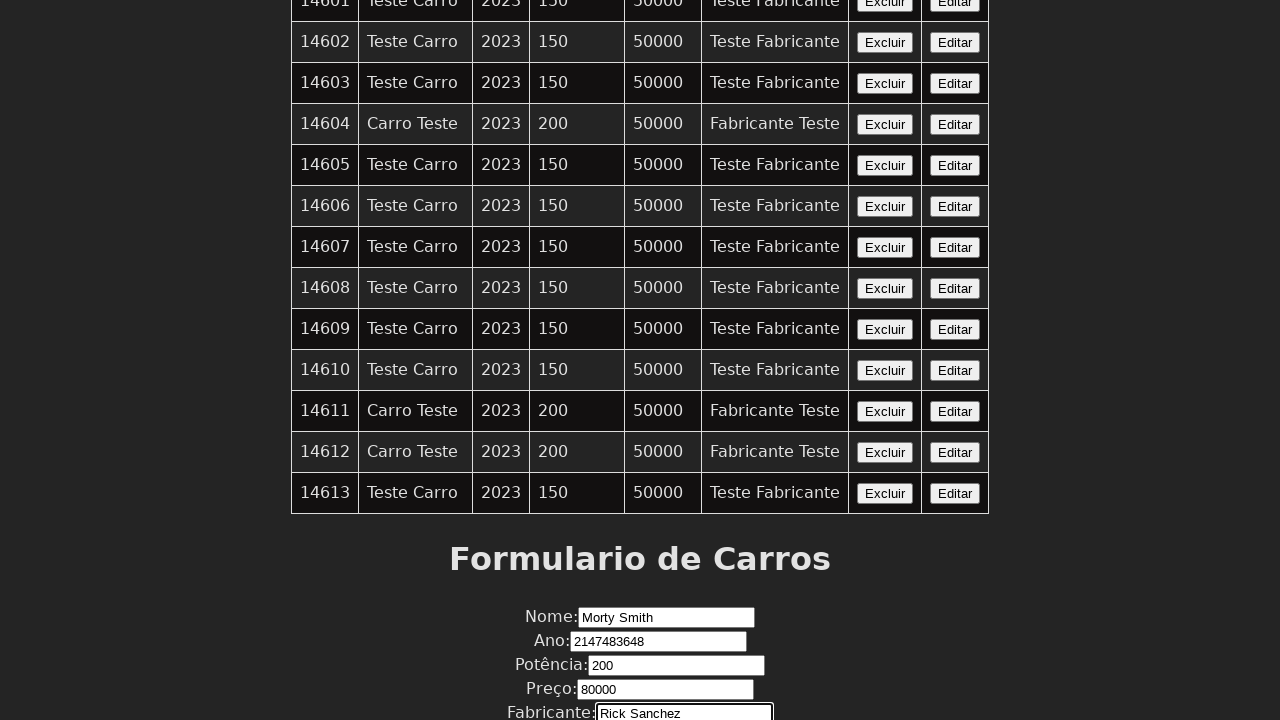

Clicked 'Enviar' button to submit form with invalid year value at (640, 676) on button:has-text('Enviar')
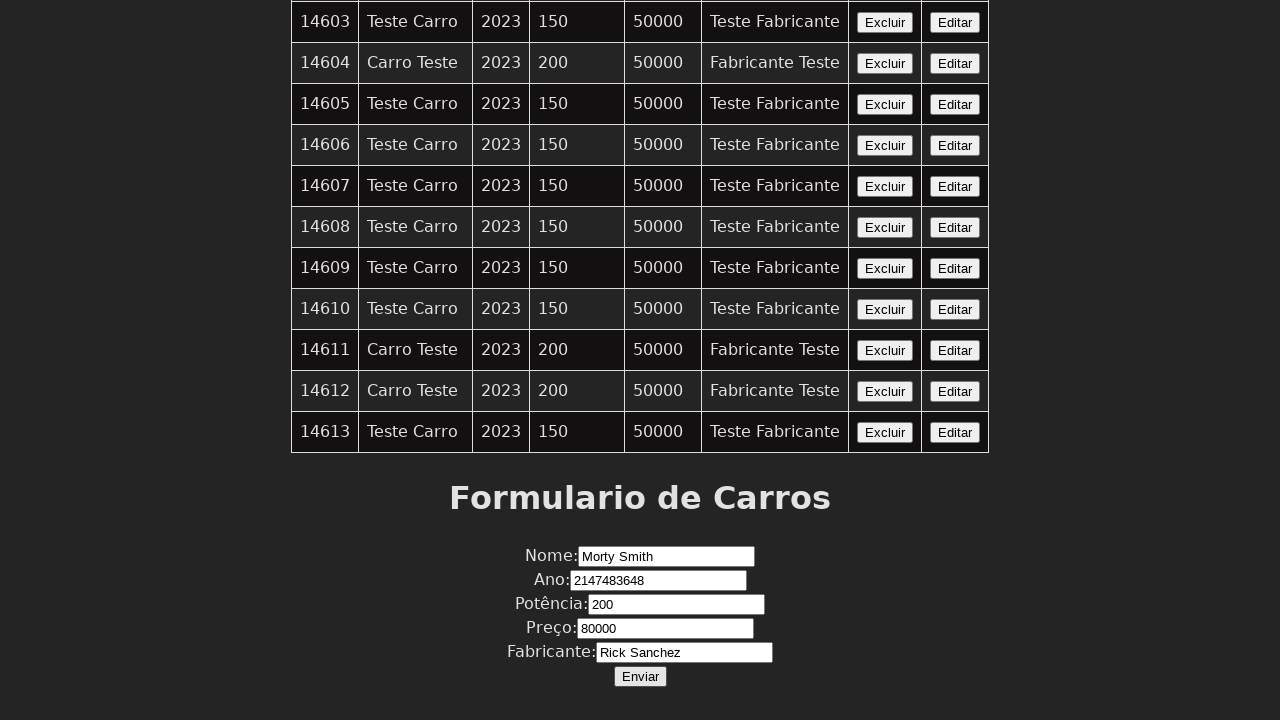

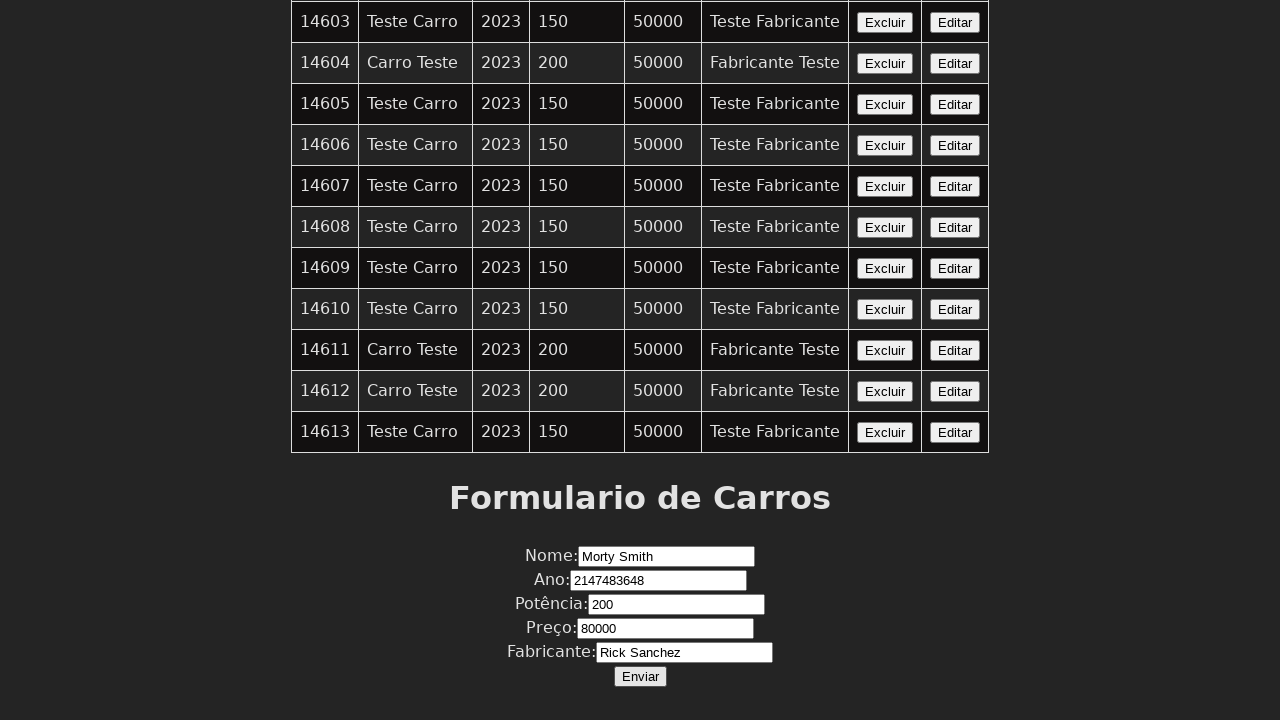